Tests multiplication functionality on calculator.net by clicking number buttons and the multiplication operator, then verifying the result is displayed

Starting URL: https://www.calculator.net

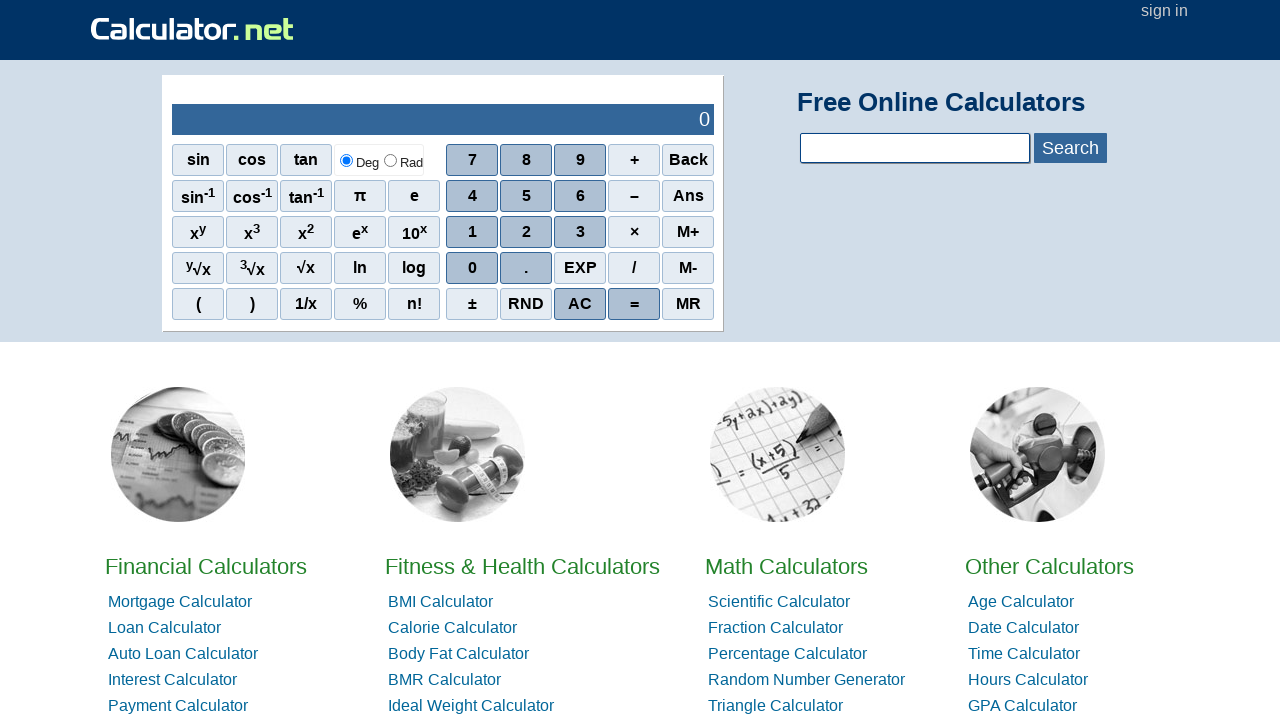

Clicked number button 7 (first operand) at (472, 160) on xpath=//span[.='7']
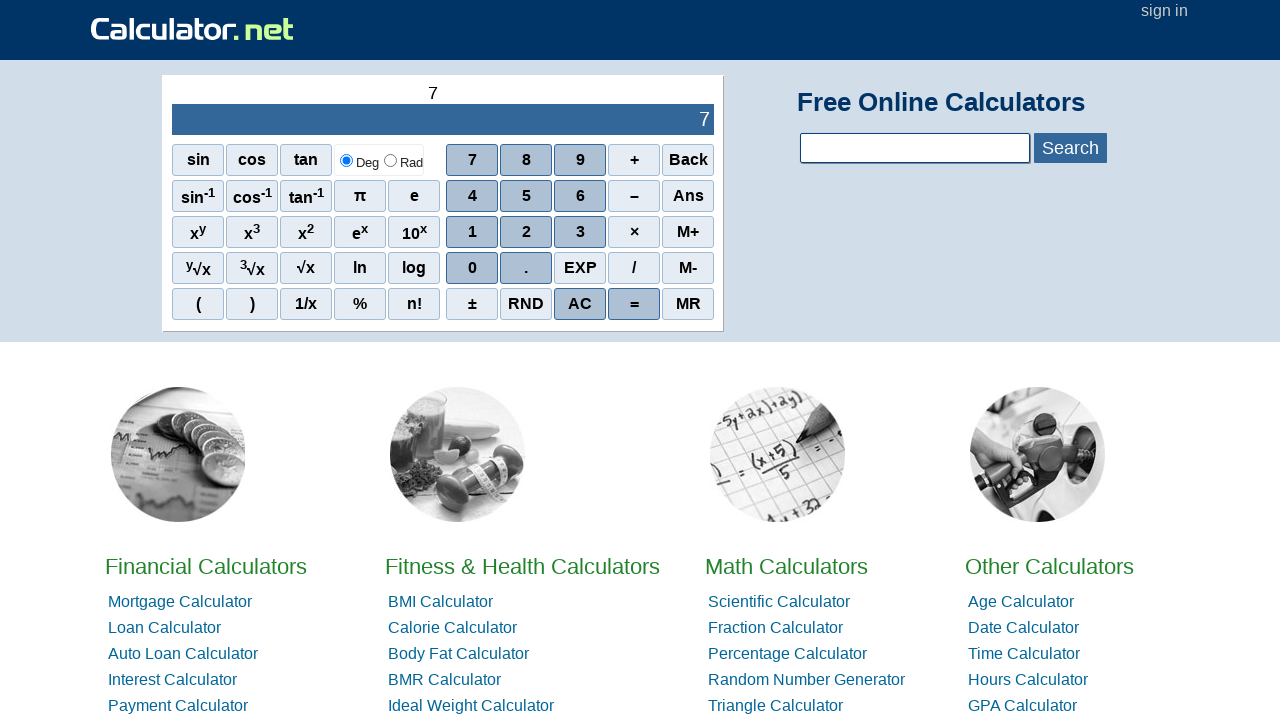

Clicked multiplication operator (×) at (634, 232) on xpath=//span[.='×']
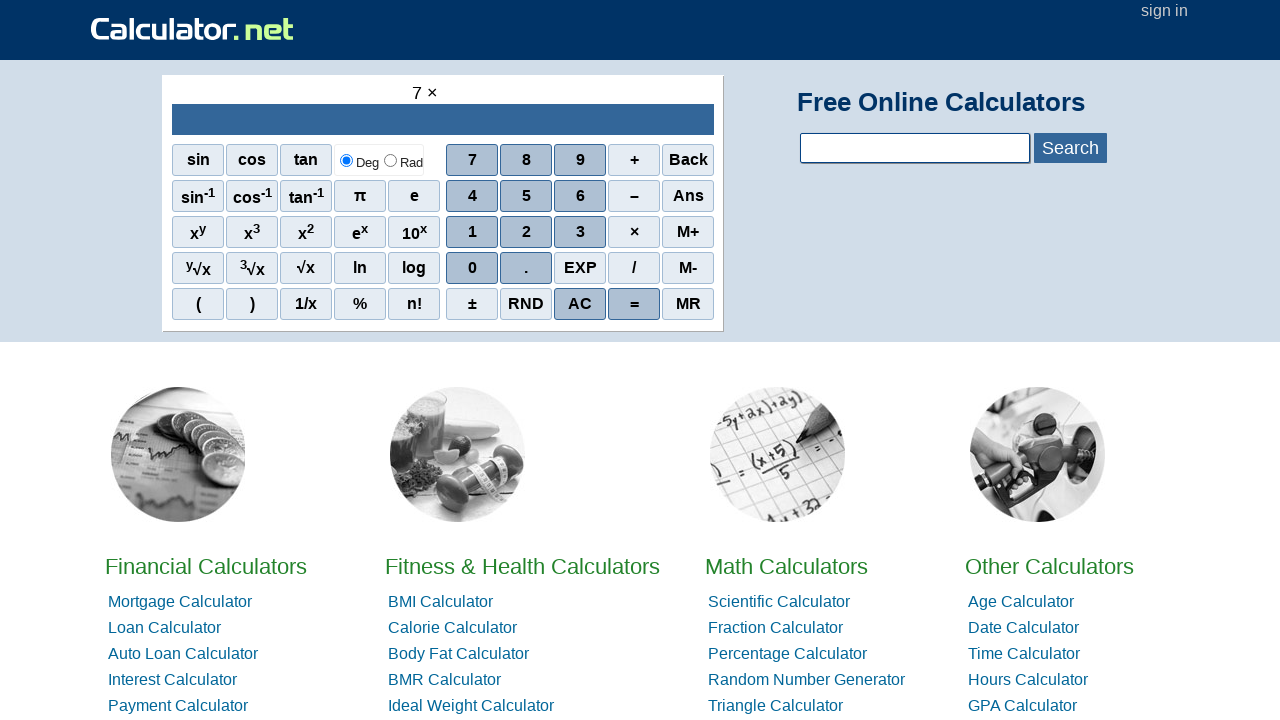

Clicked number button 6 (second operand) at (580, 196) on xpath=//span[.='6']
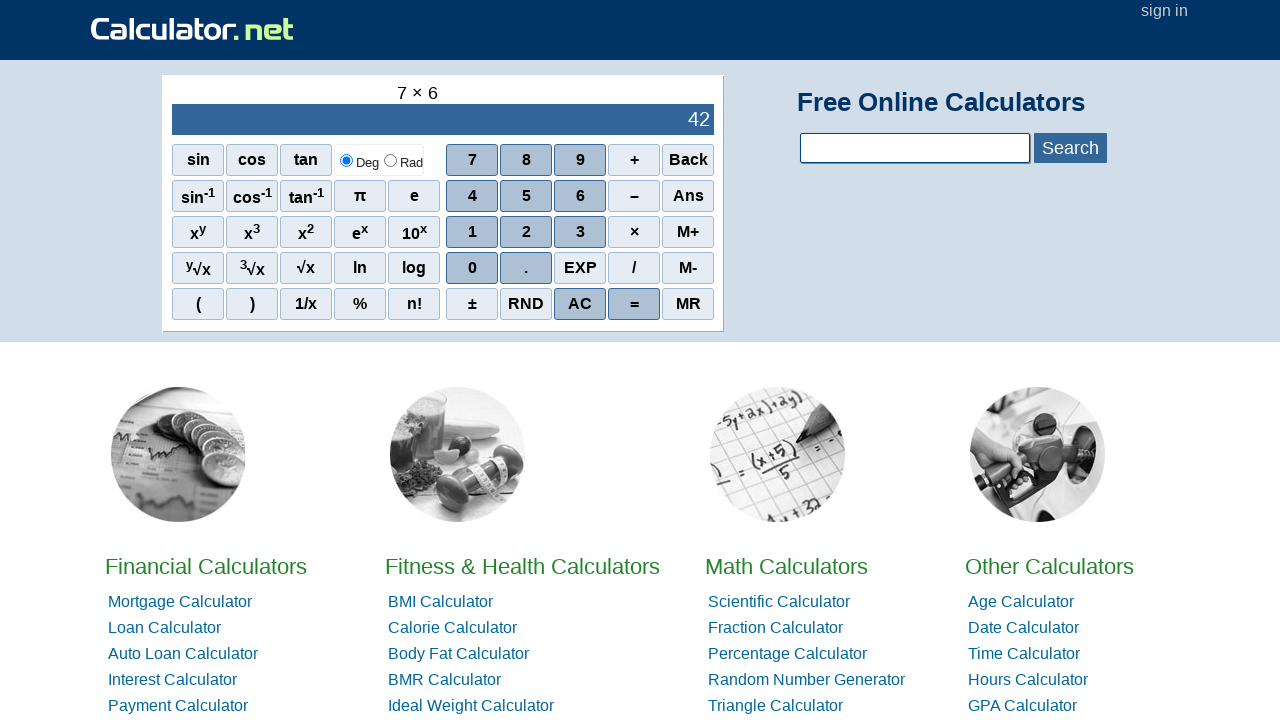

Result displayed in calculator output
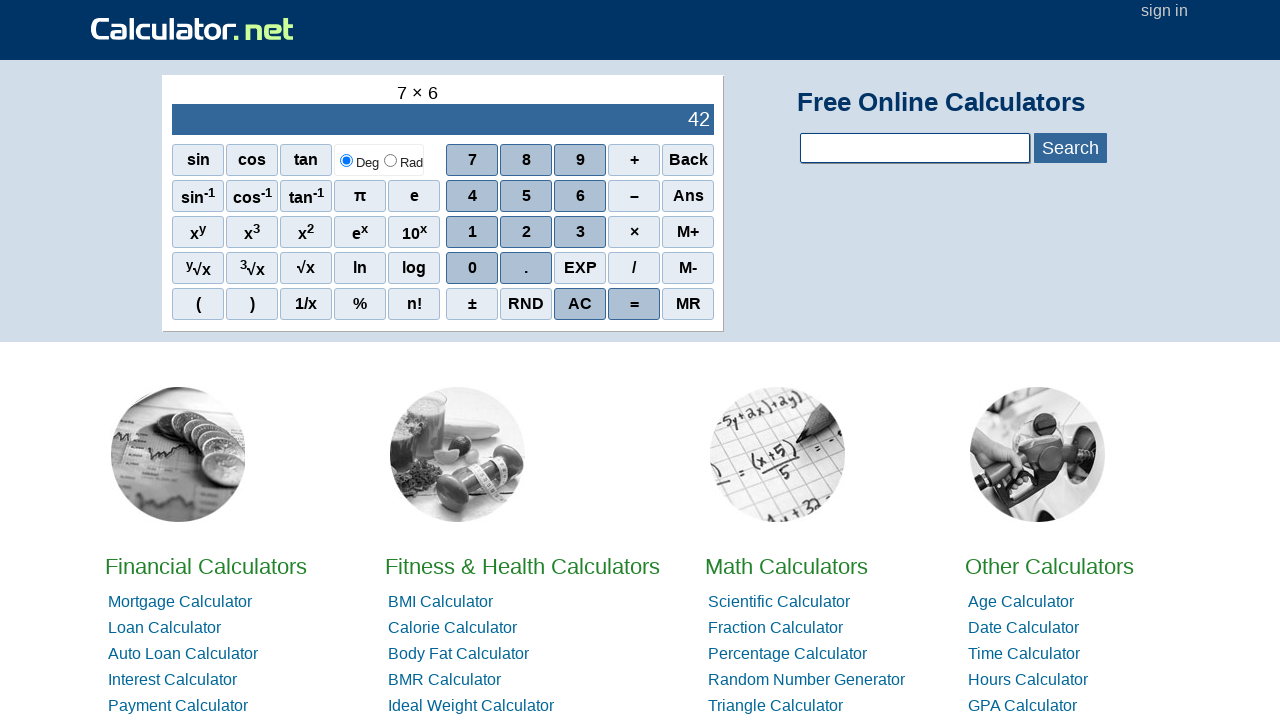

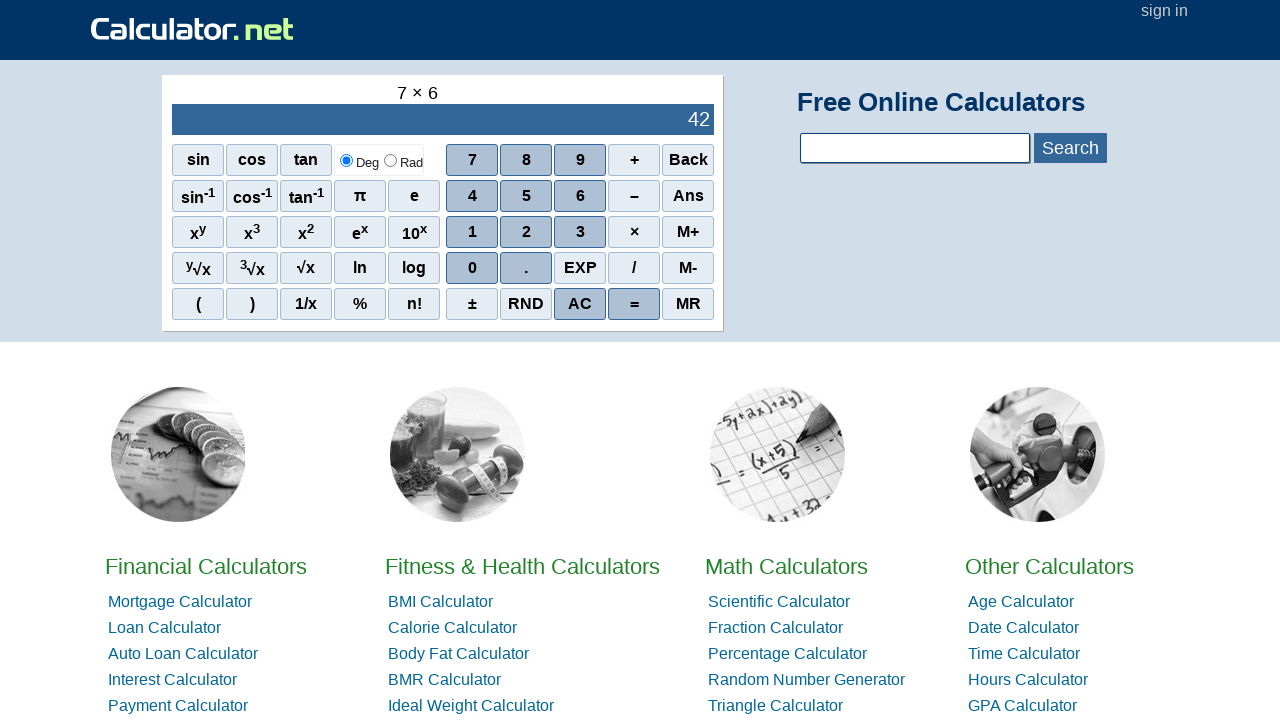